Navigates to a job board website and clicks on the Jobs menu item to verify the page title changes correctly

Starting URL: https://alchemy.hguy.co/jobs

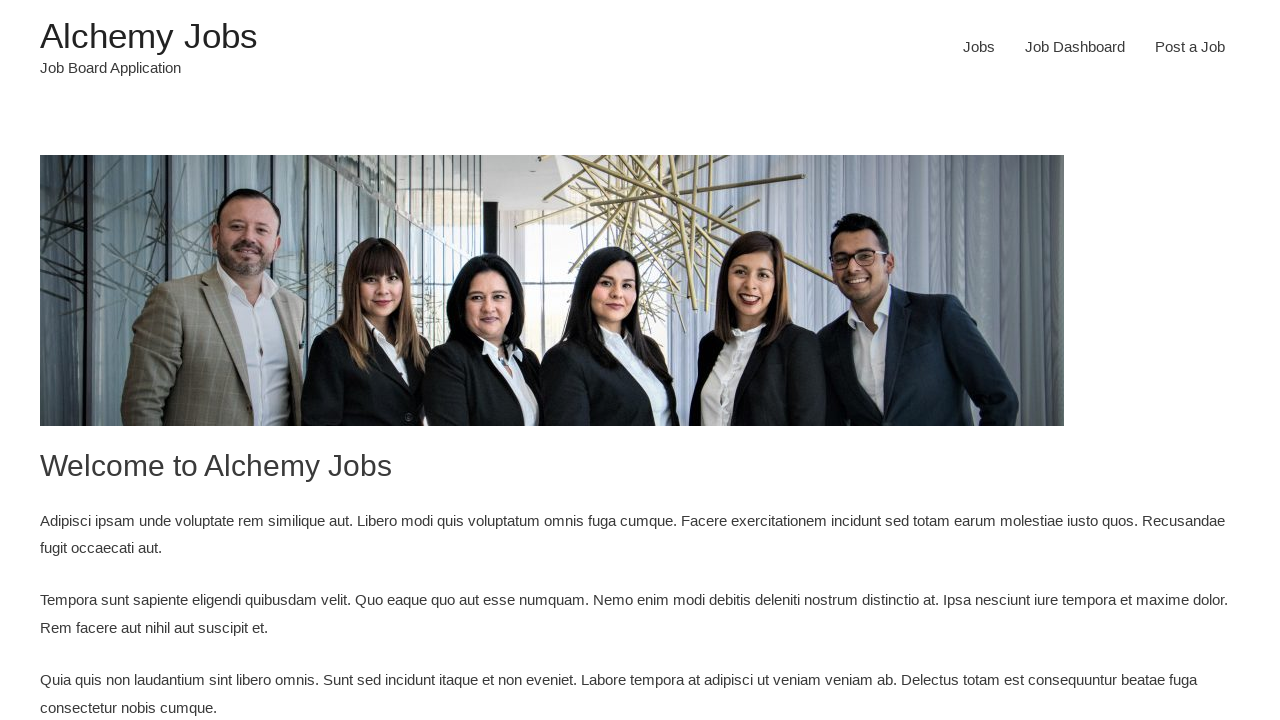

Clicked on the Jobs menu item at (979, 47) on xpath=//li[@id='menu-item-24']//a[contains(text(),'Jobs')]
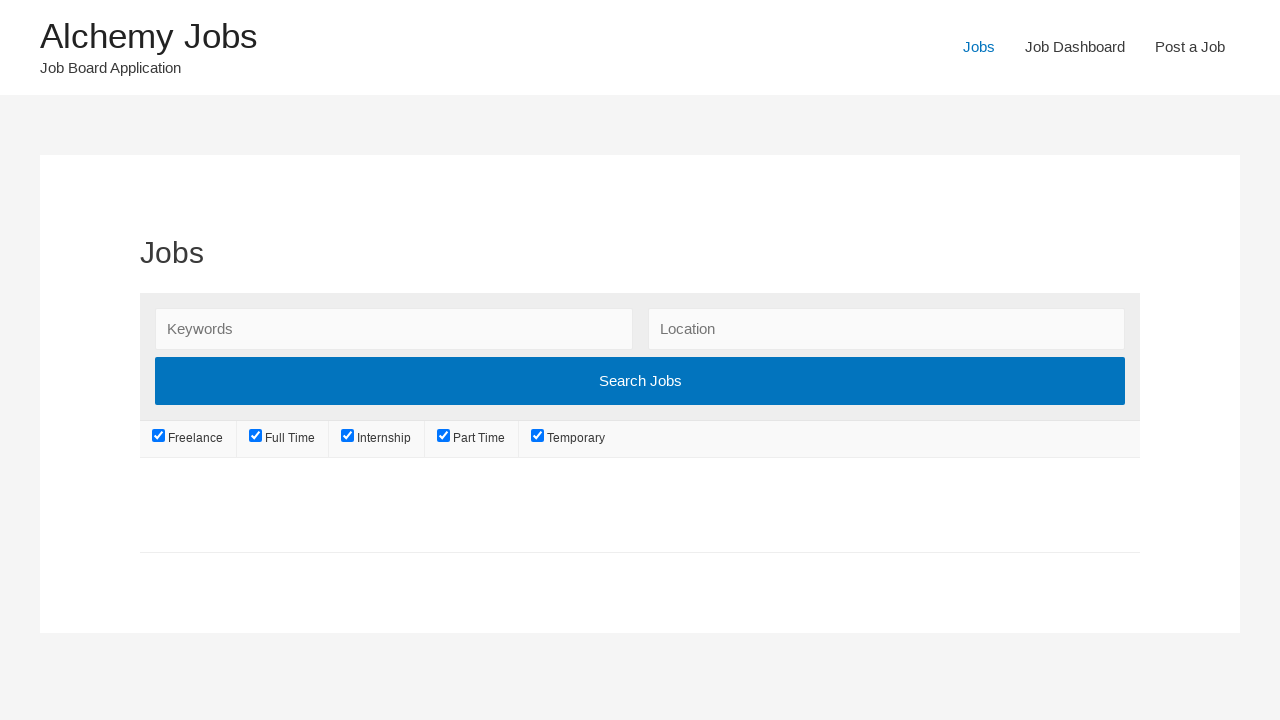

Waited for page to load (networkidle)
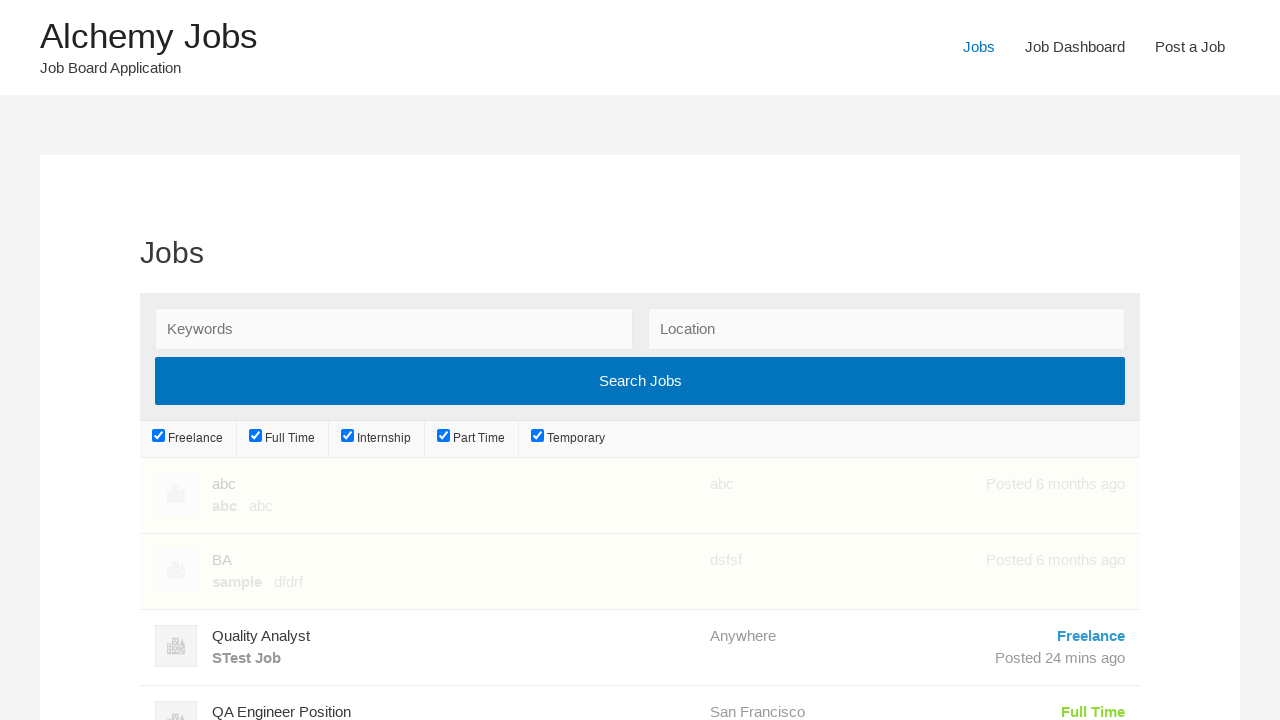

Verified page title is 'Jobs – Alchemy Jobs'
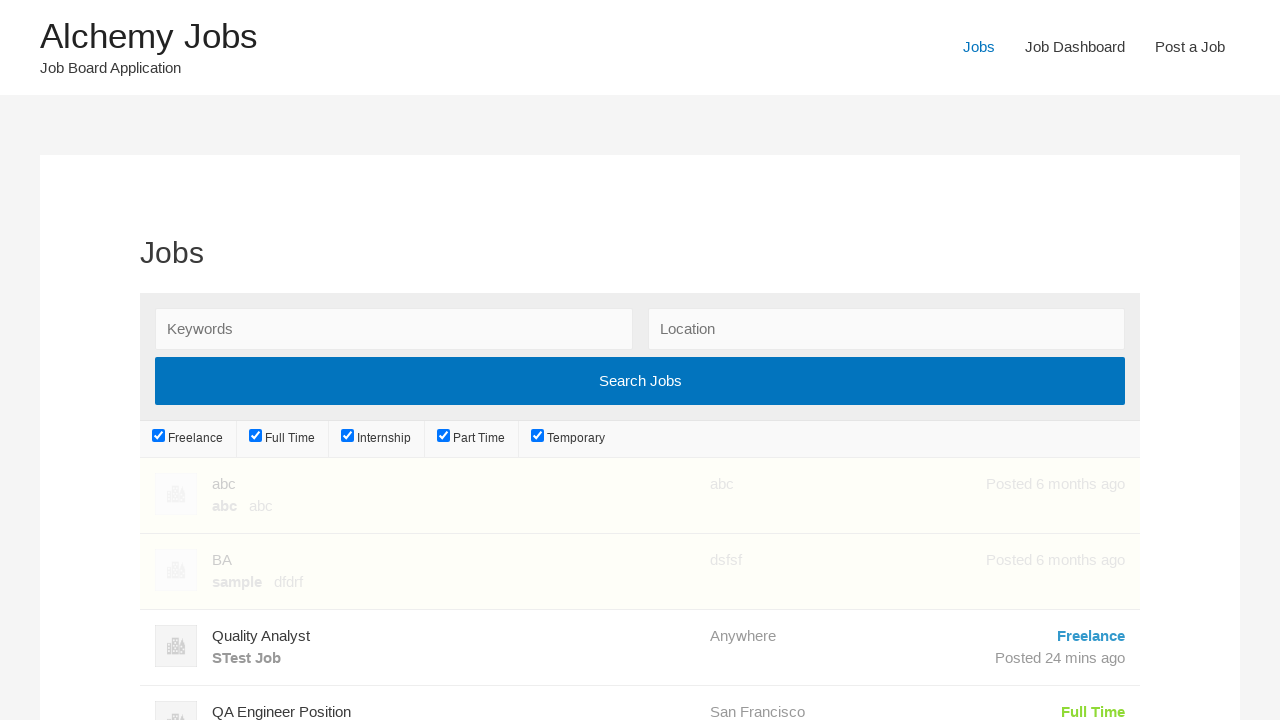

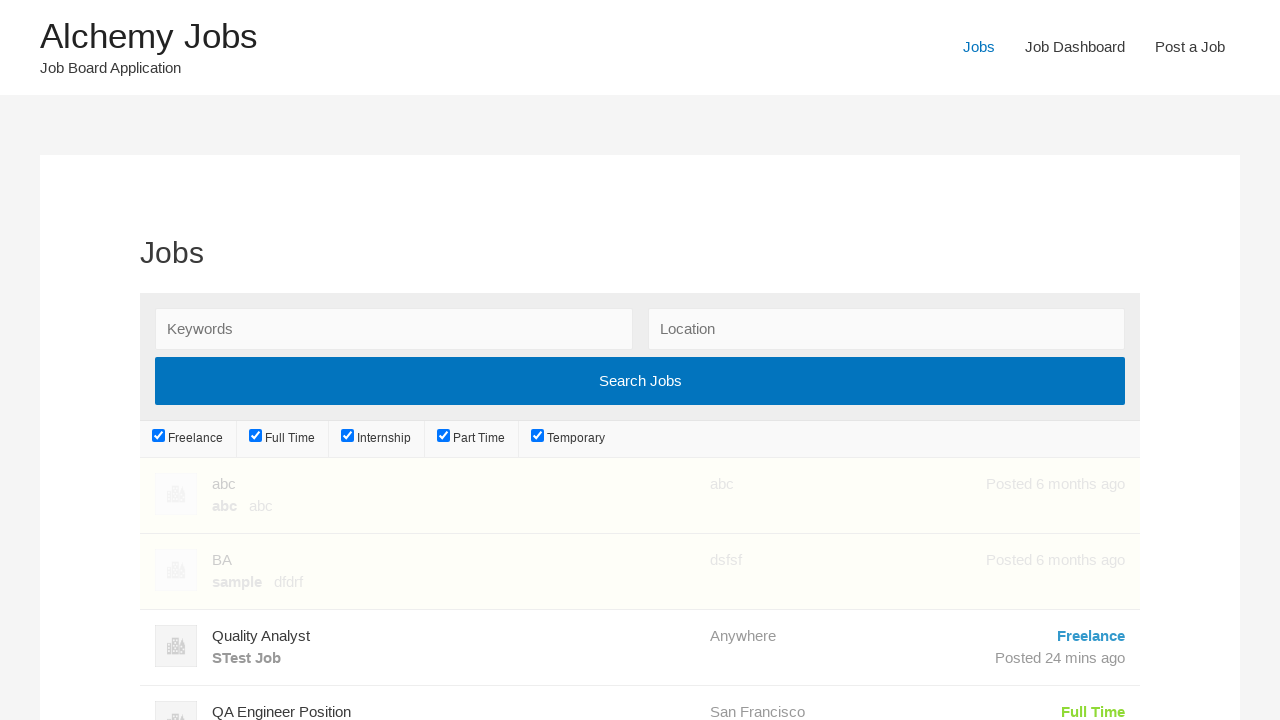